Tests dynamic click functionality by clicking a button and verifying the confirmation message appears

Starting URL: https://demoqa.com/buttons

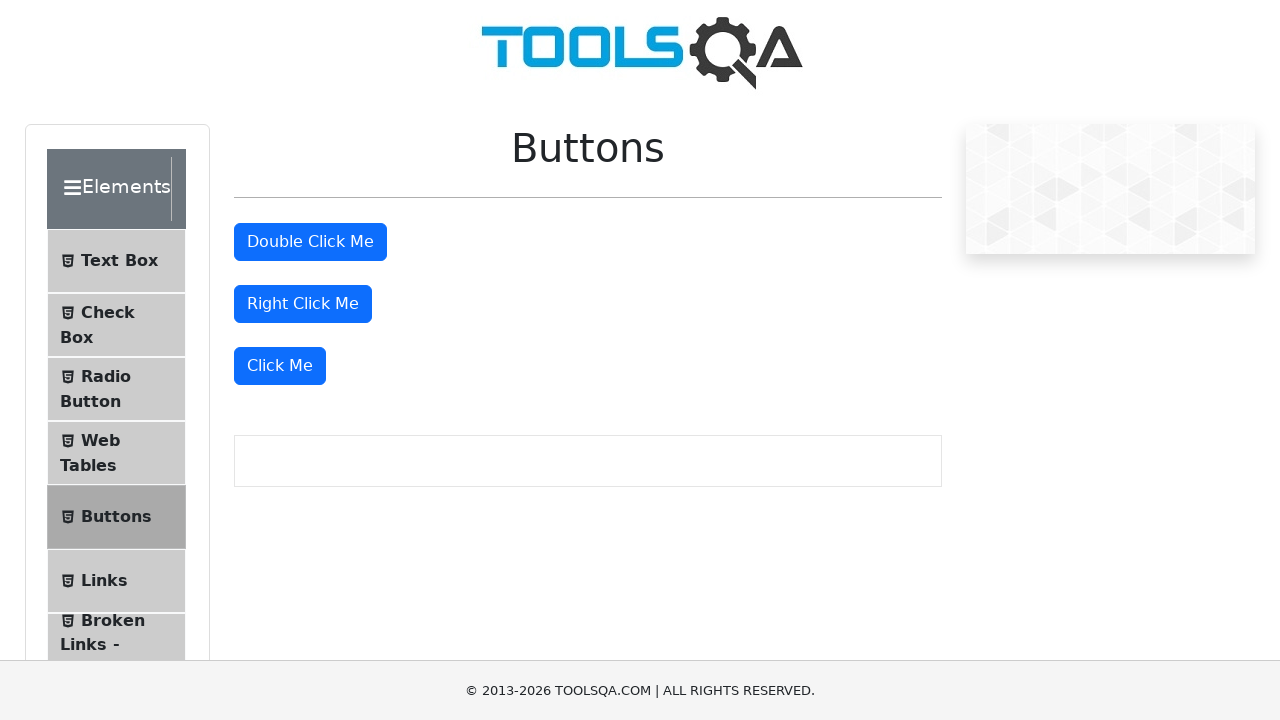

Clicked the dynamic 'Click Me' button at (280, 366) on xpath=//button[text()='Click Me']
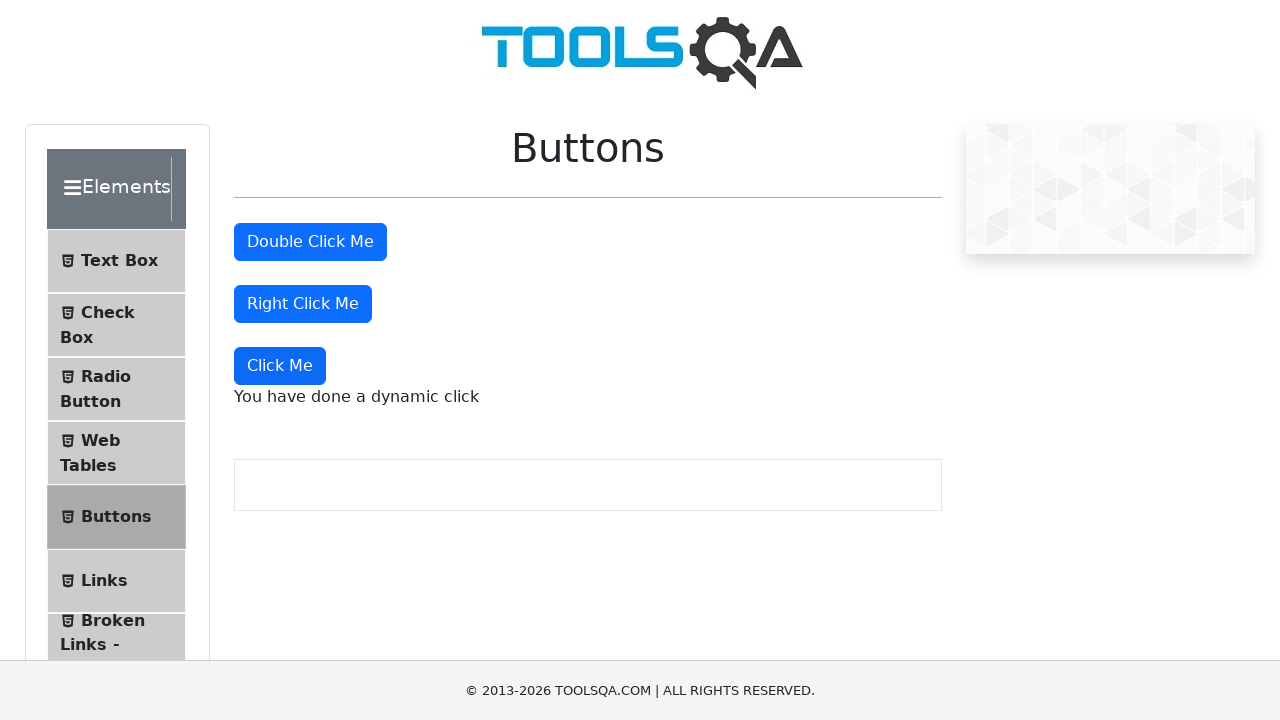

Dynamic click confirmation message appeared
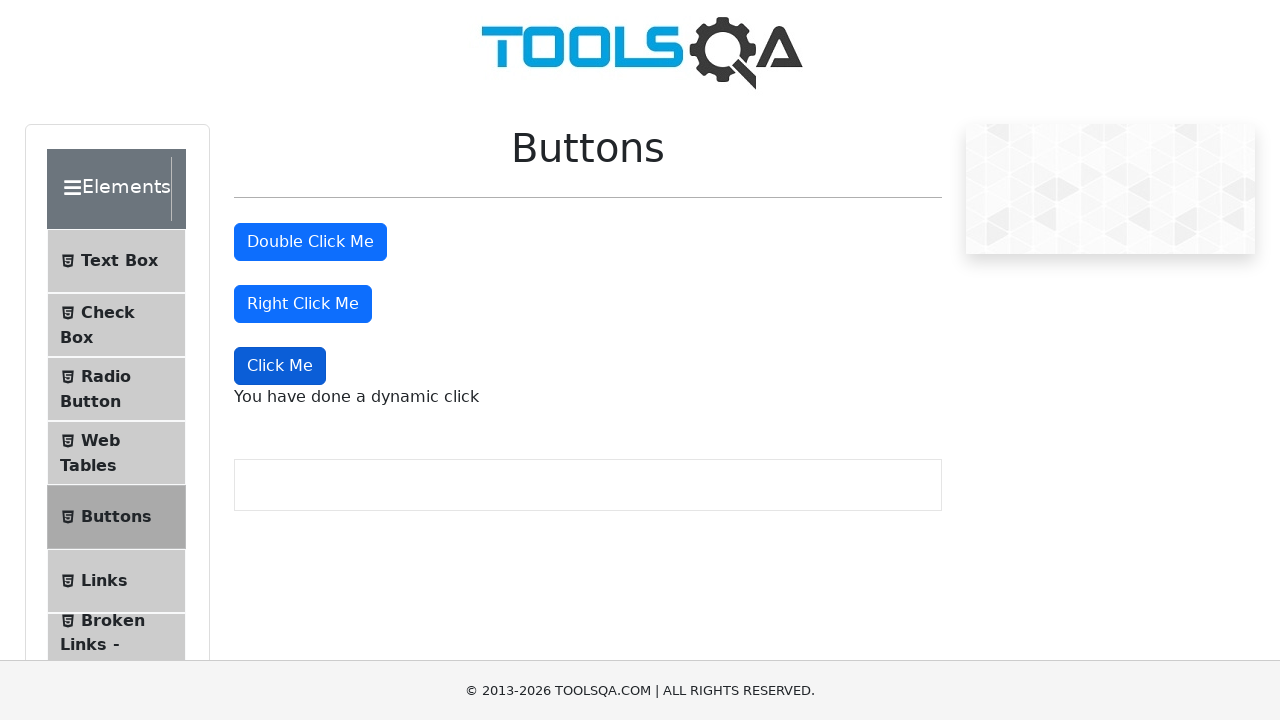

Verified confirmation message contains 'You have done a dynamic click'
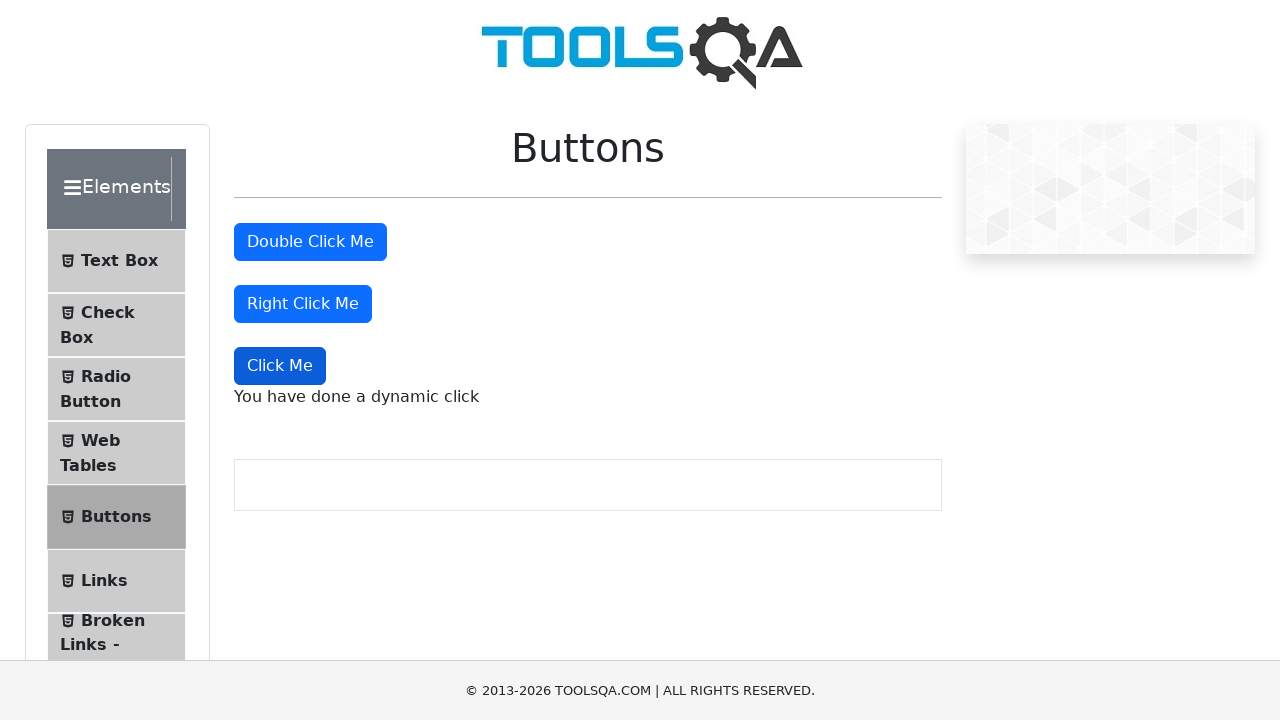

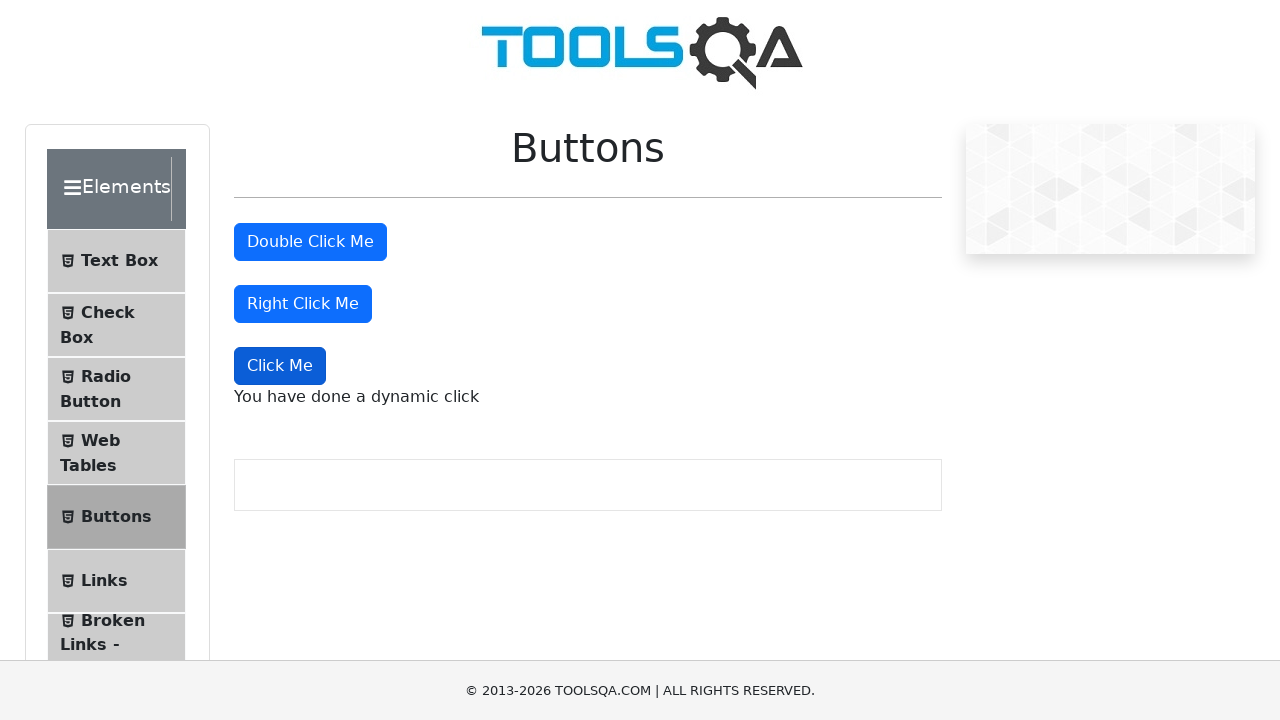